Tests unmarking a completed todo item by unchecking its checkbox

Starting URL: https://demo.playwright.dev/todomvc

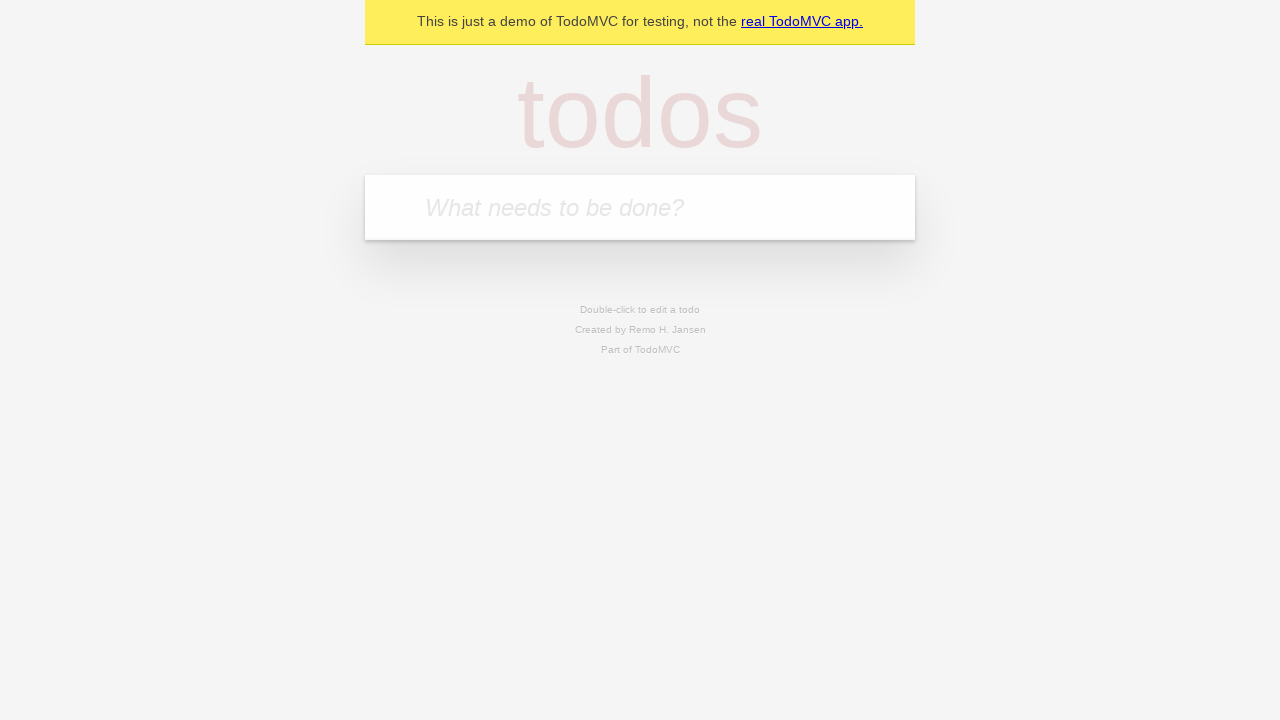

Filled todo input with 'buy some cheese' on internal:attr=[placeholder="What needs to be done?"i]
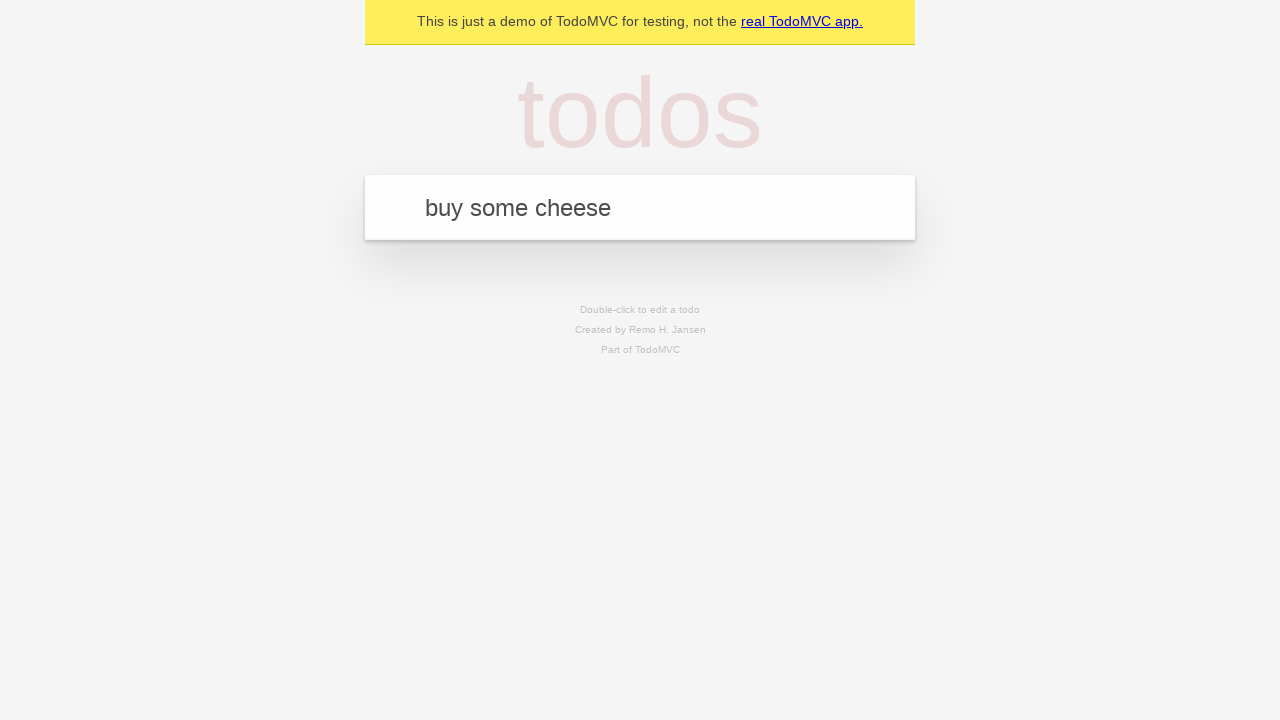

Pressed Enter to create first todo item on internal:attr=[placeholder="What needs to be done?"i]
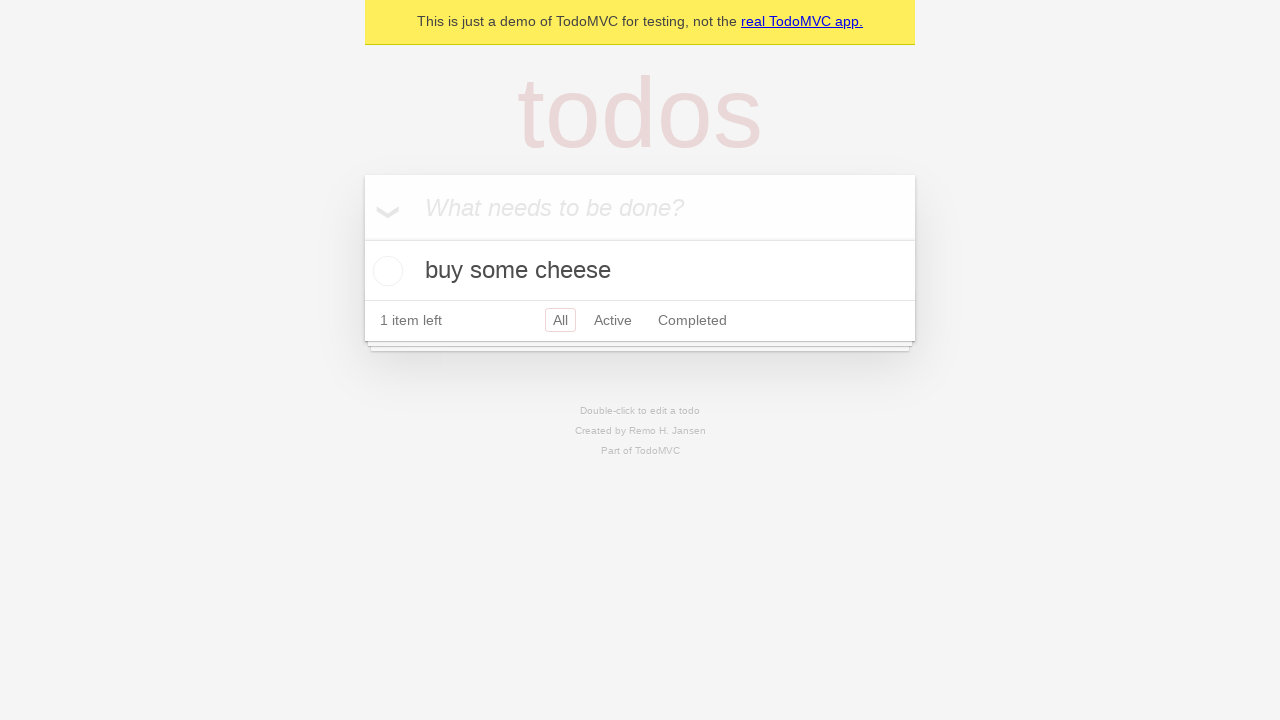

Filled todo input with 'feed the cat' on internal:attr=[placeholder="What needs to be done?"i]
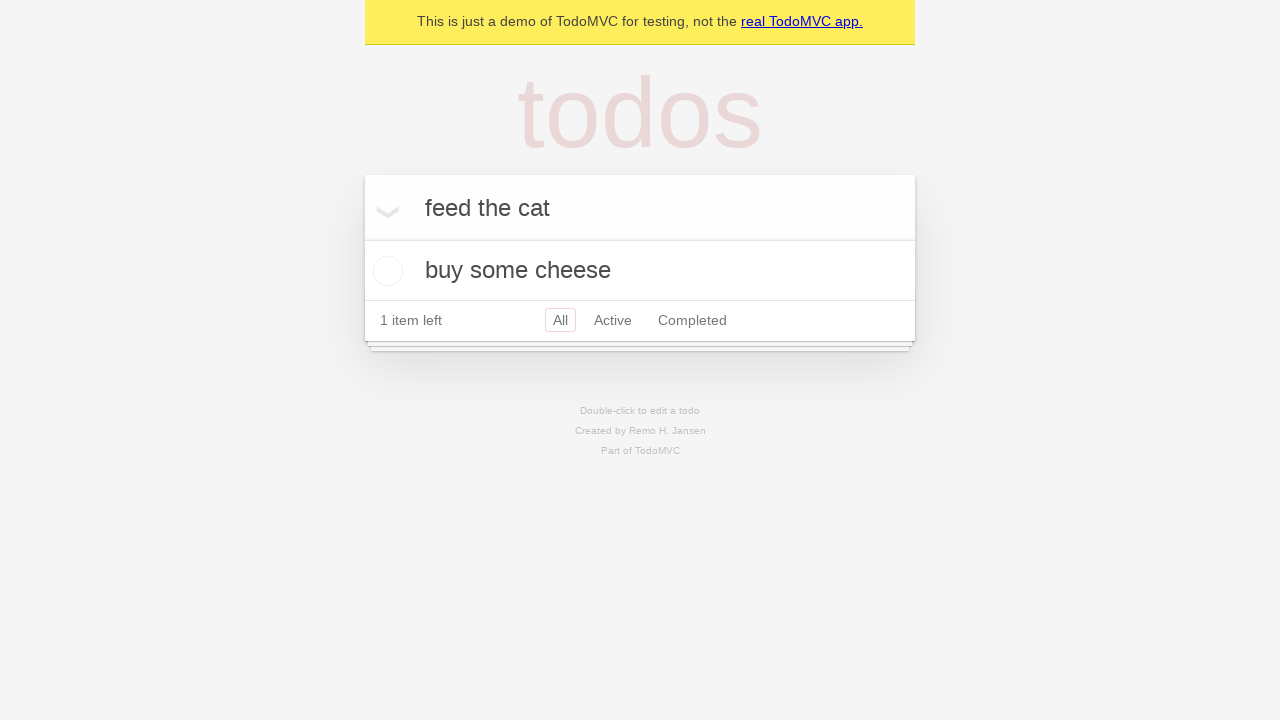

Pressed Enter to create second todo item on internal:attr=[placeholder="What needs to be done?"i]
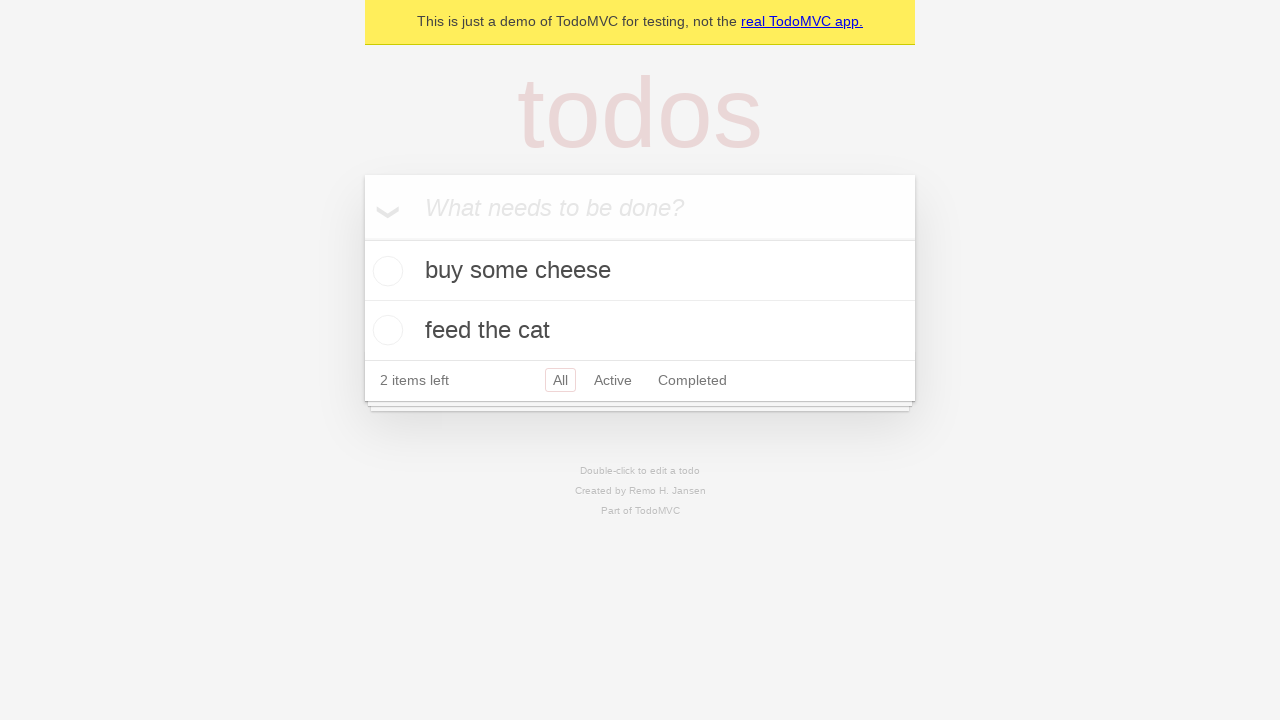

Checked the first todo item checkbox at (385, 271) on internal:testid=[data-testid="todo-item"s] >> nth=0 >> internal:role=checkbox
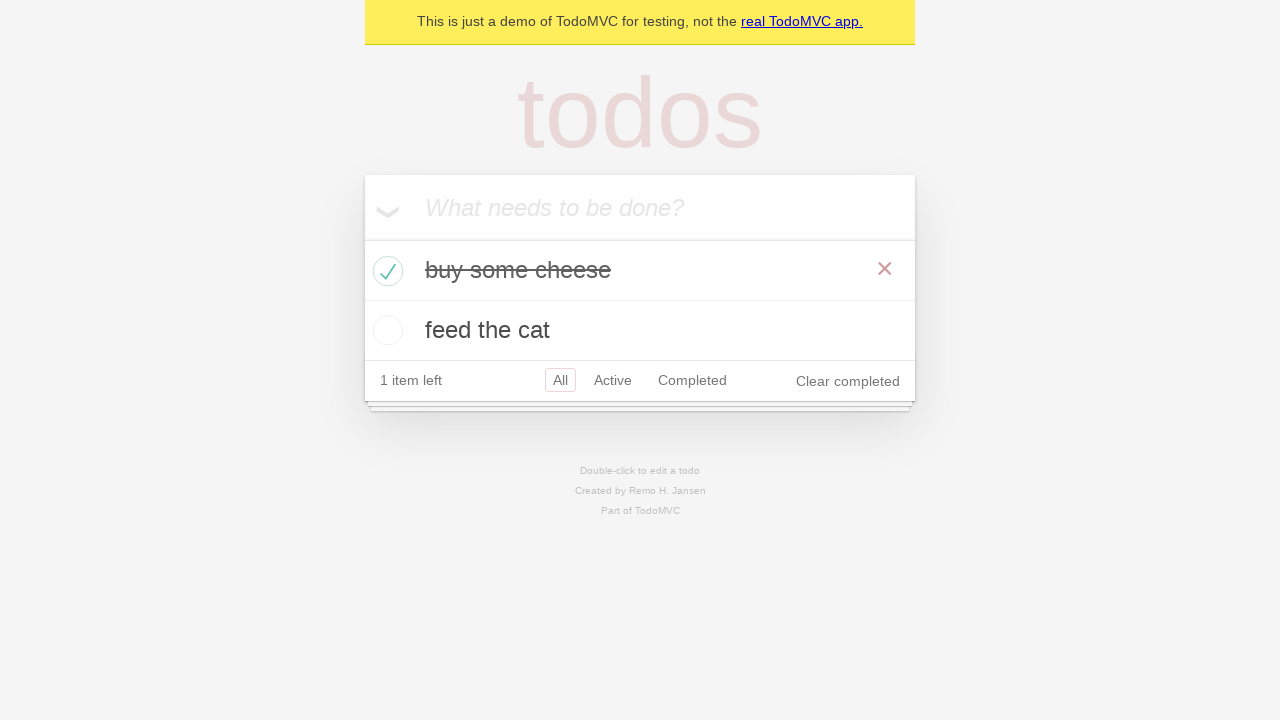

Unchecked the first todo item checkbox to mark it as incomplete at (385, 271) on internal:testid=[data-testid="todo-item"s] >> nth=0 >> internal:role=checkbox
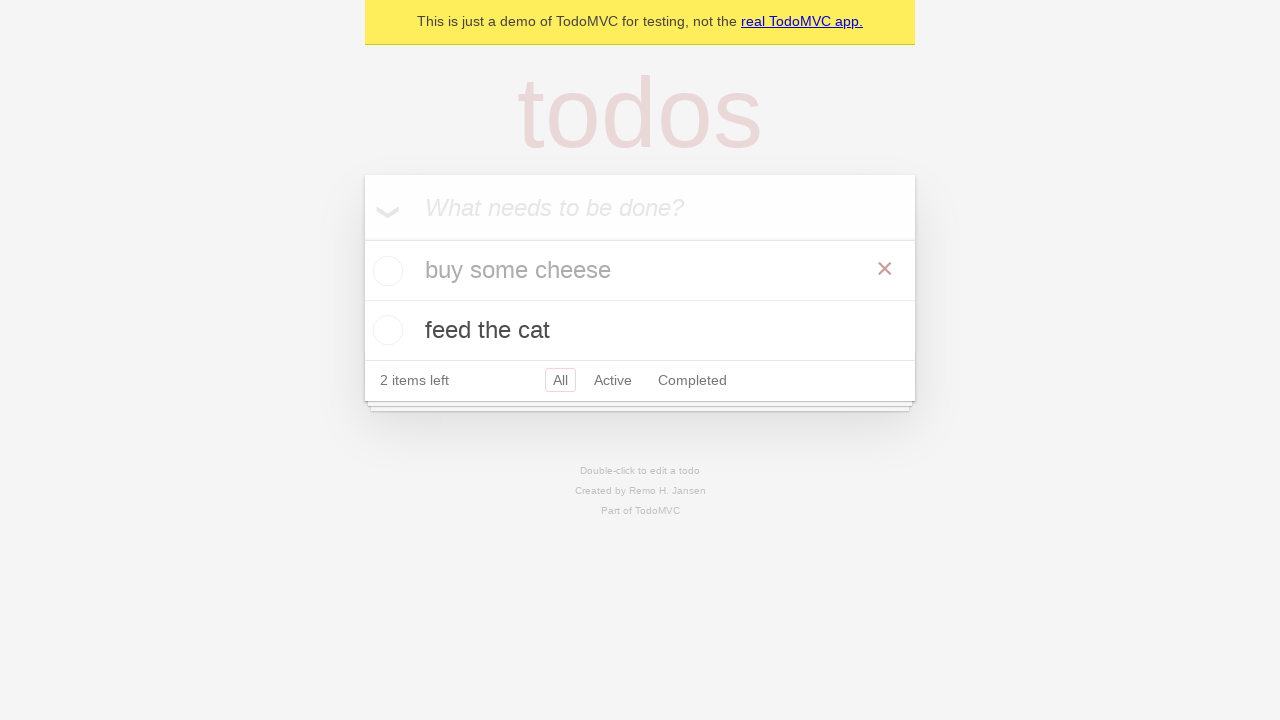

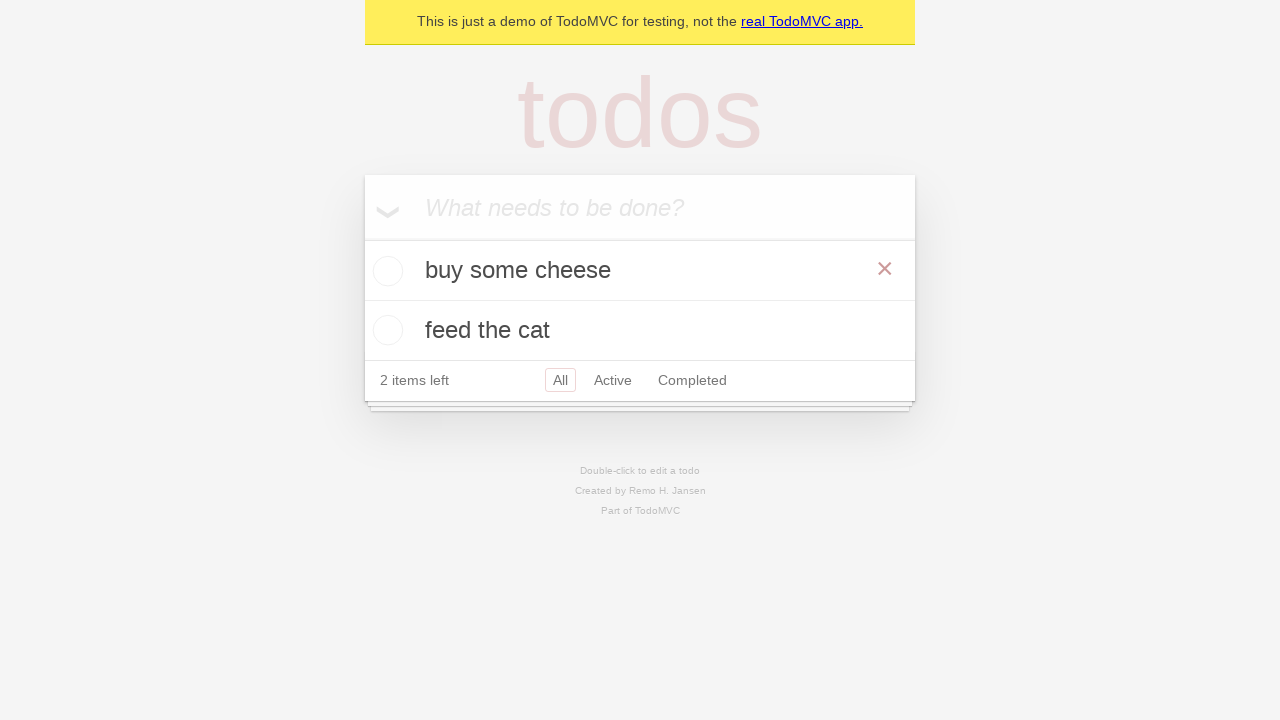